Tests drag and drop functionality by dragging an element from source to target location within an iframe

Starting URL: http://jqueryui.com/droppable/

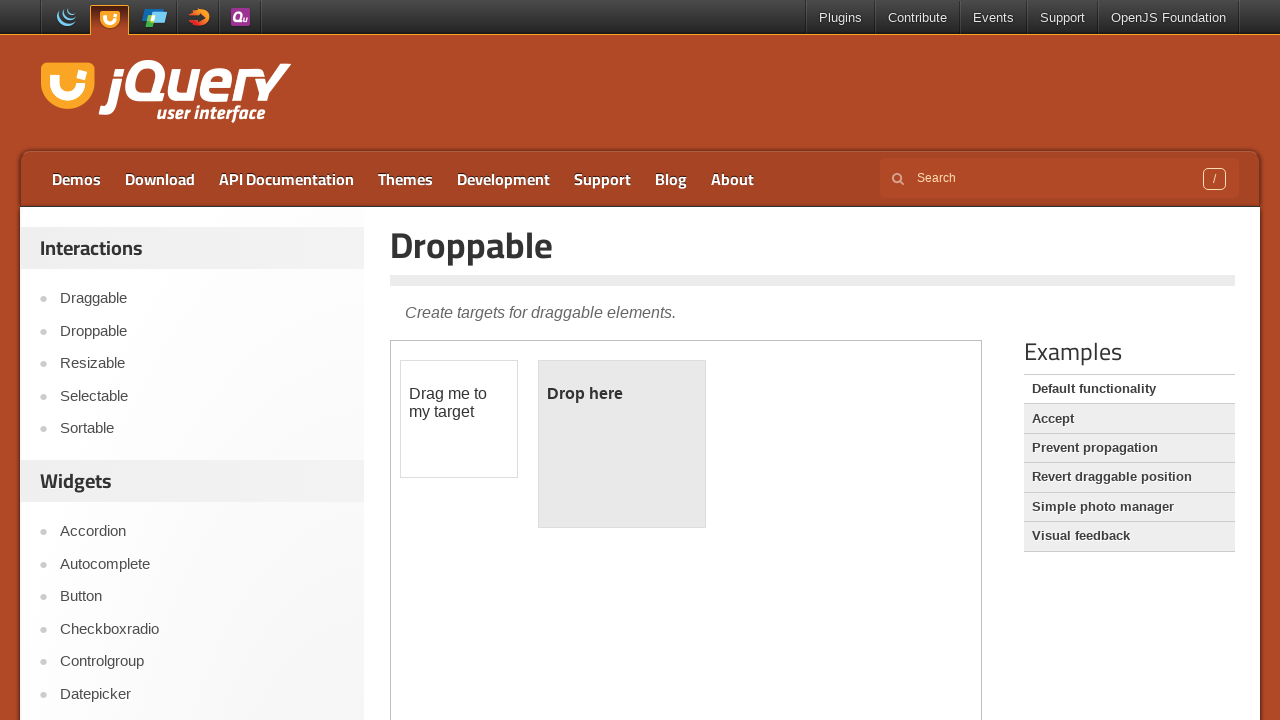

Located the first iframe containing drag and drop elements
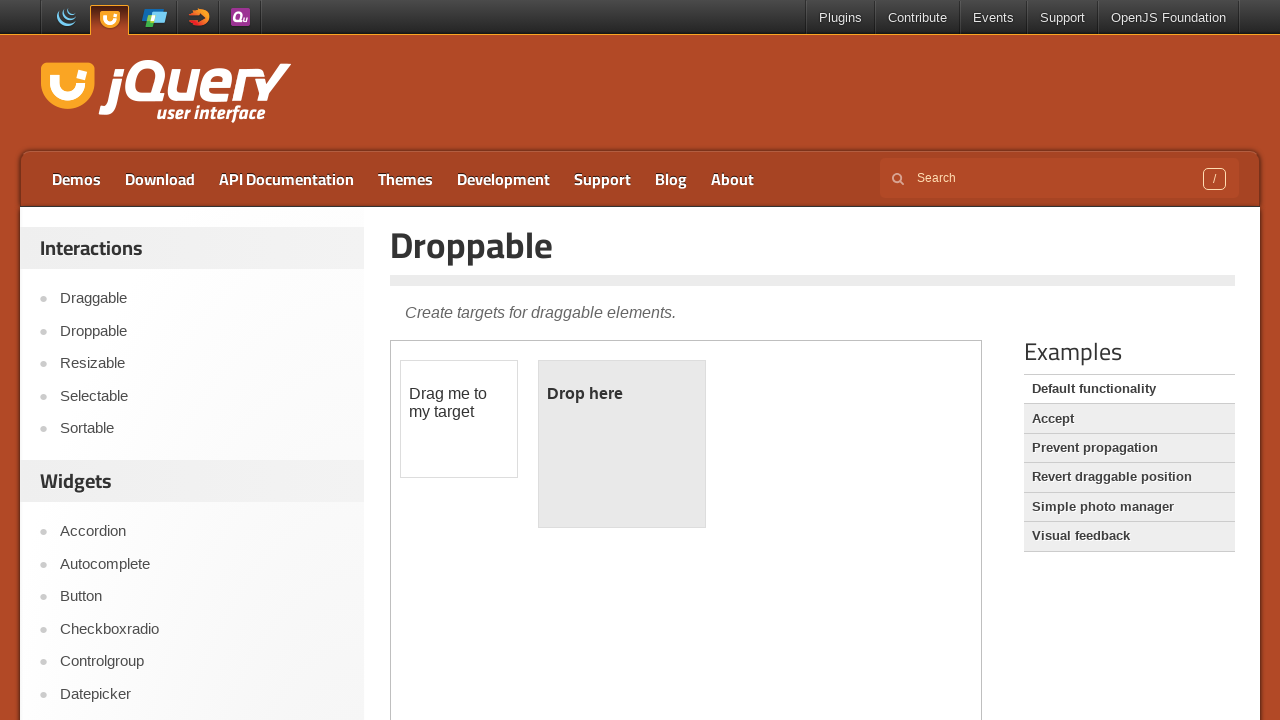

Located the draggable element within the iframe
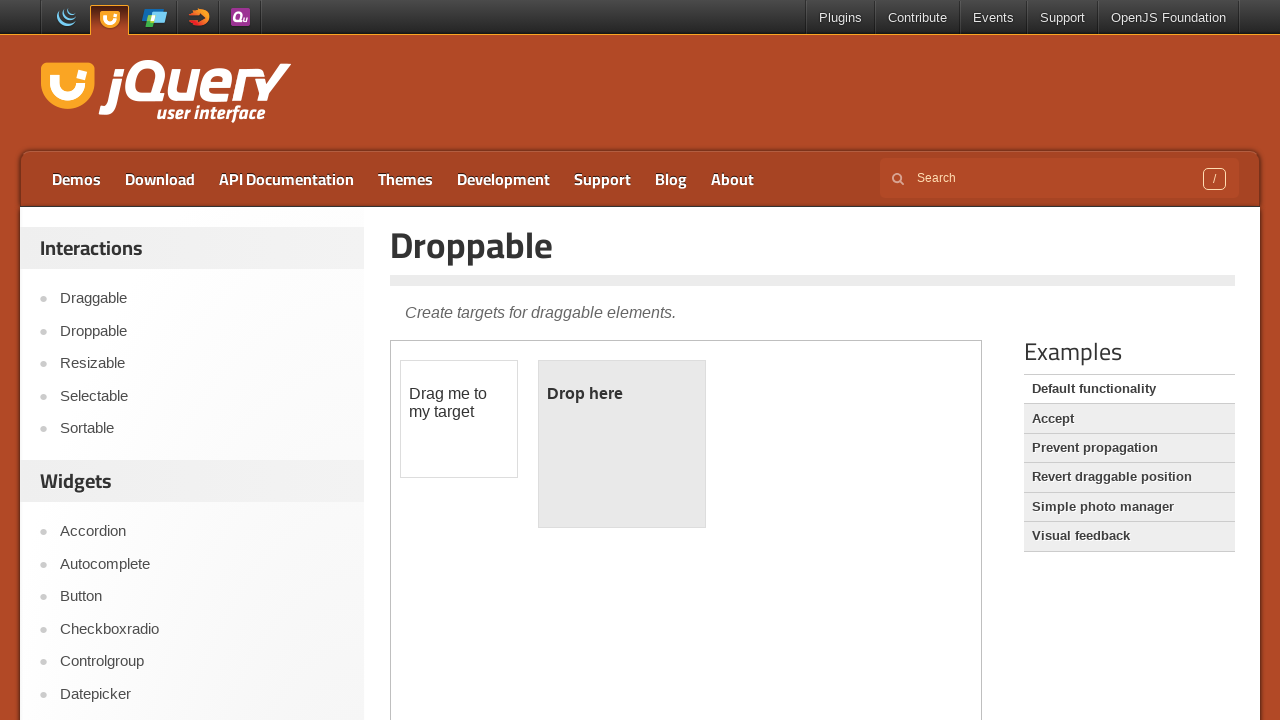

Located the droppable target element within the iframe
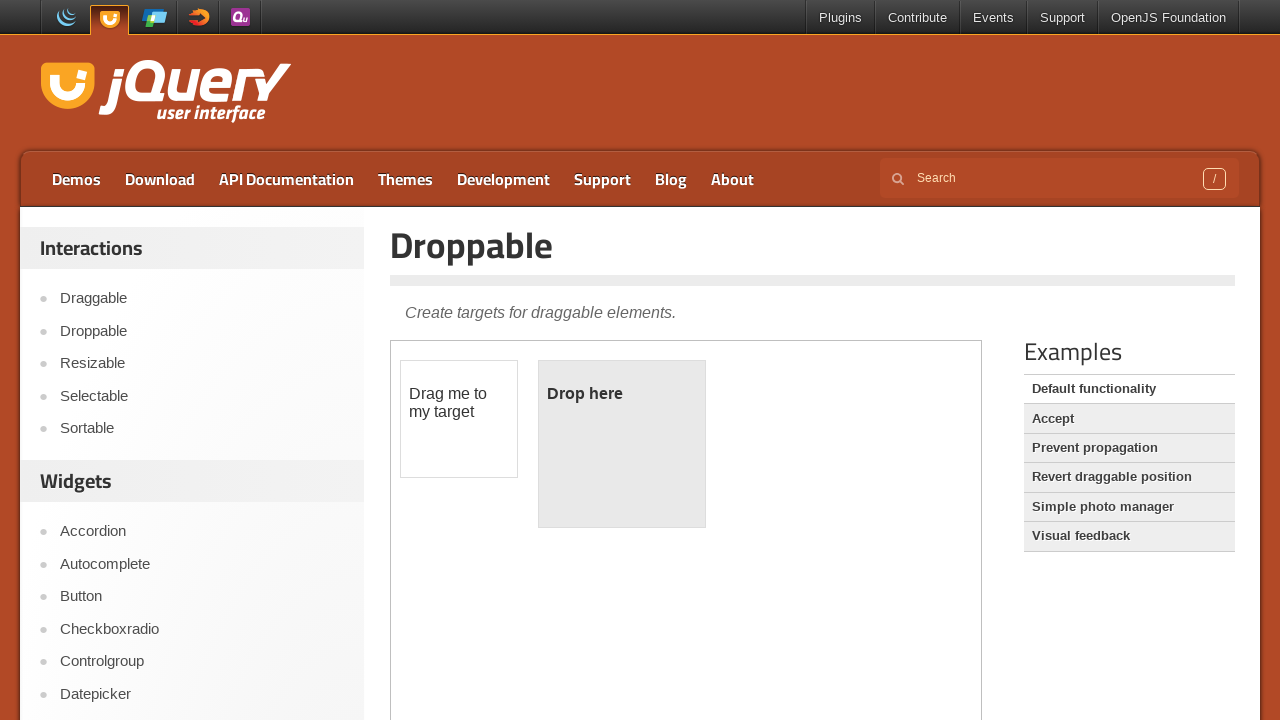

Dragged the element from source to droppable target location at (622, 444)
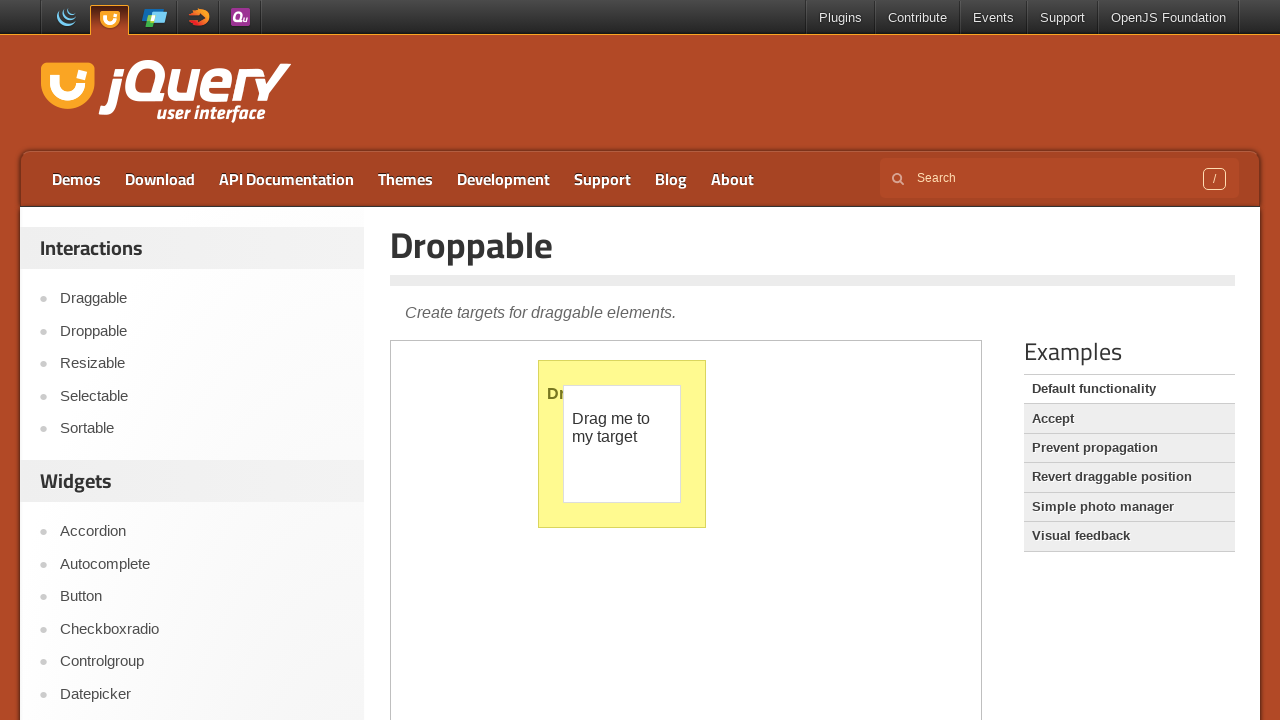

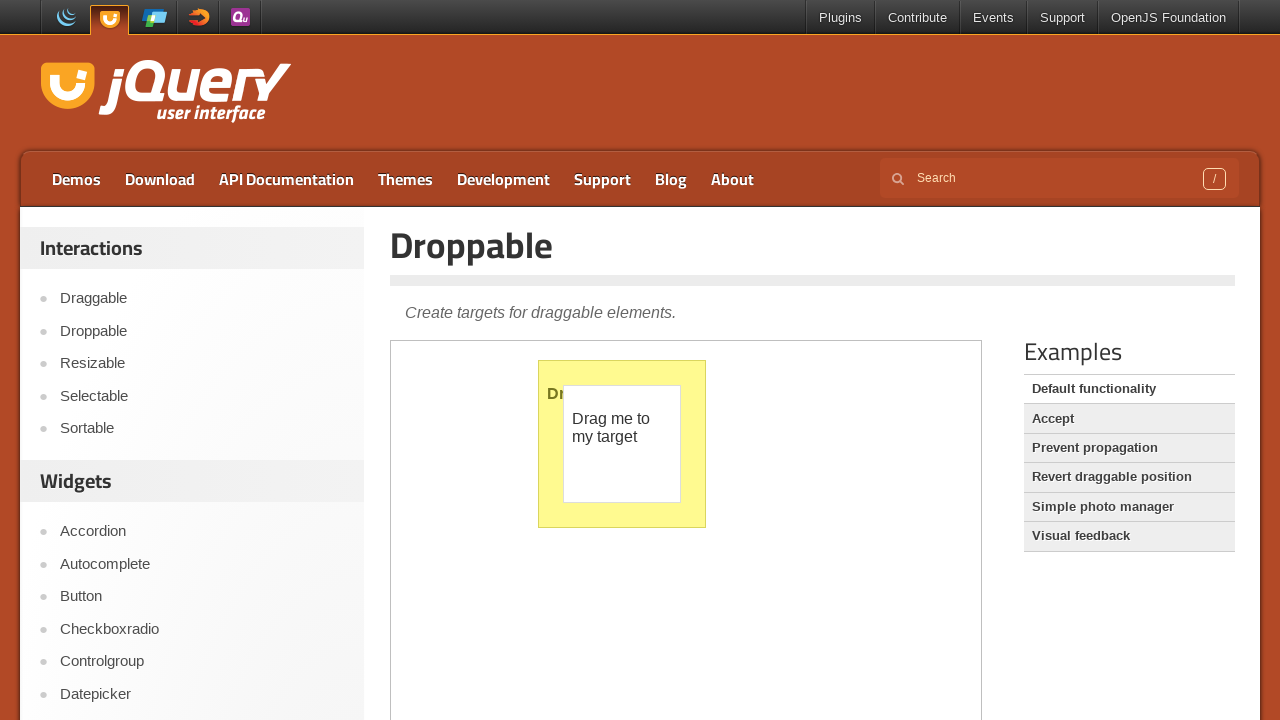